Navigates to the automation practice page, scrolls down to the table section, and verifies that the table with course data is displayed

Starting URL: https://rahulshettyacademy.com/AutomationPractice

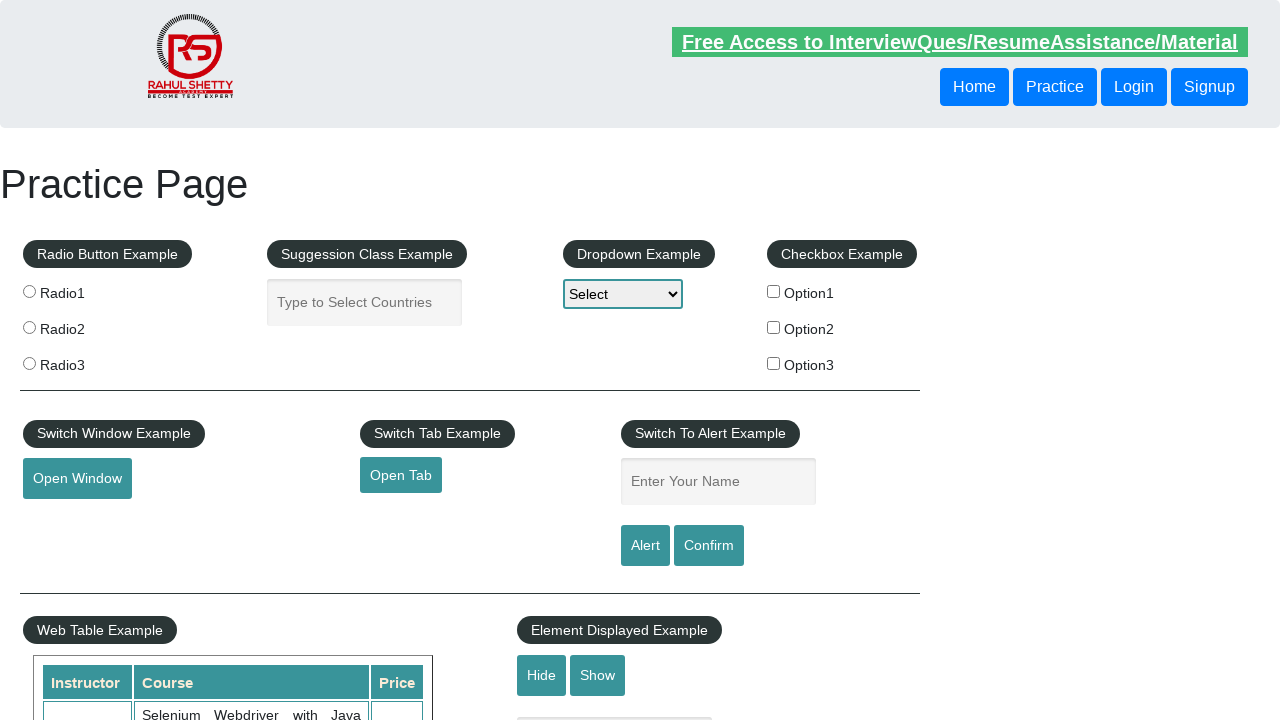

Set viewport size to 1920x1080
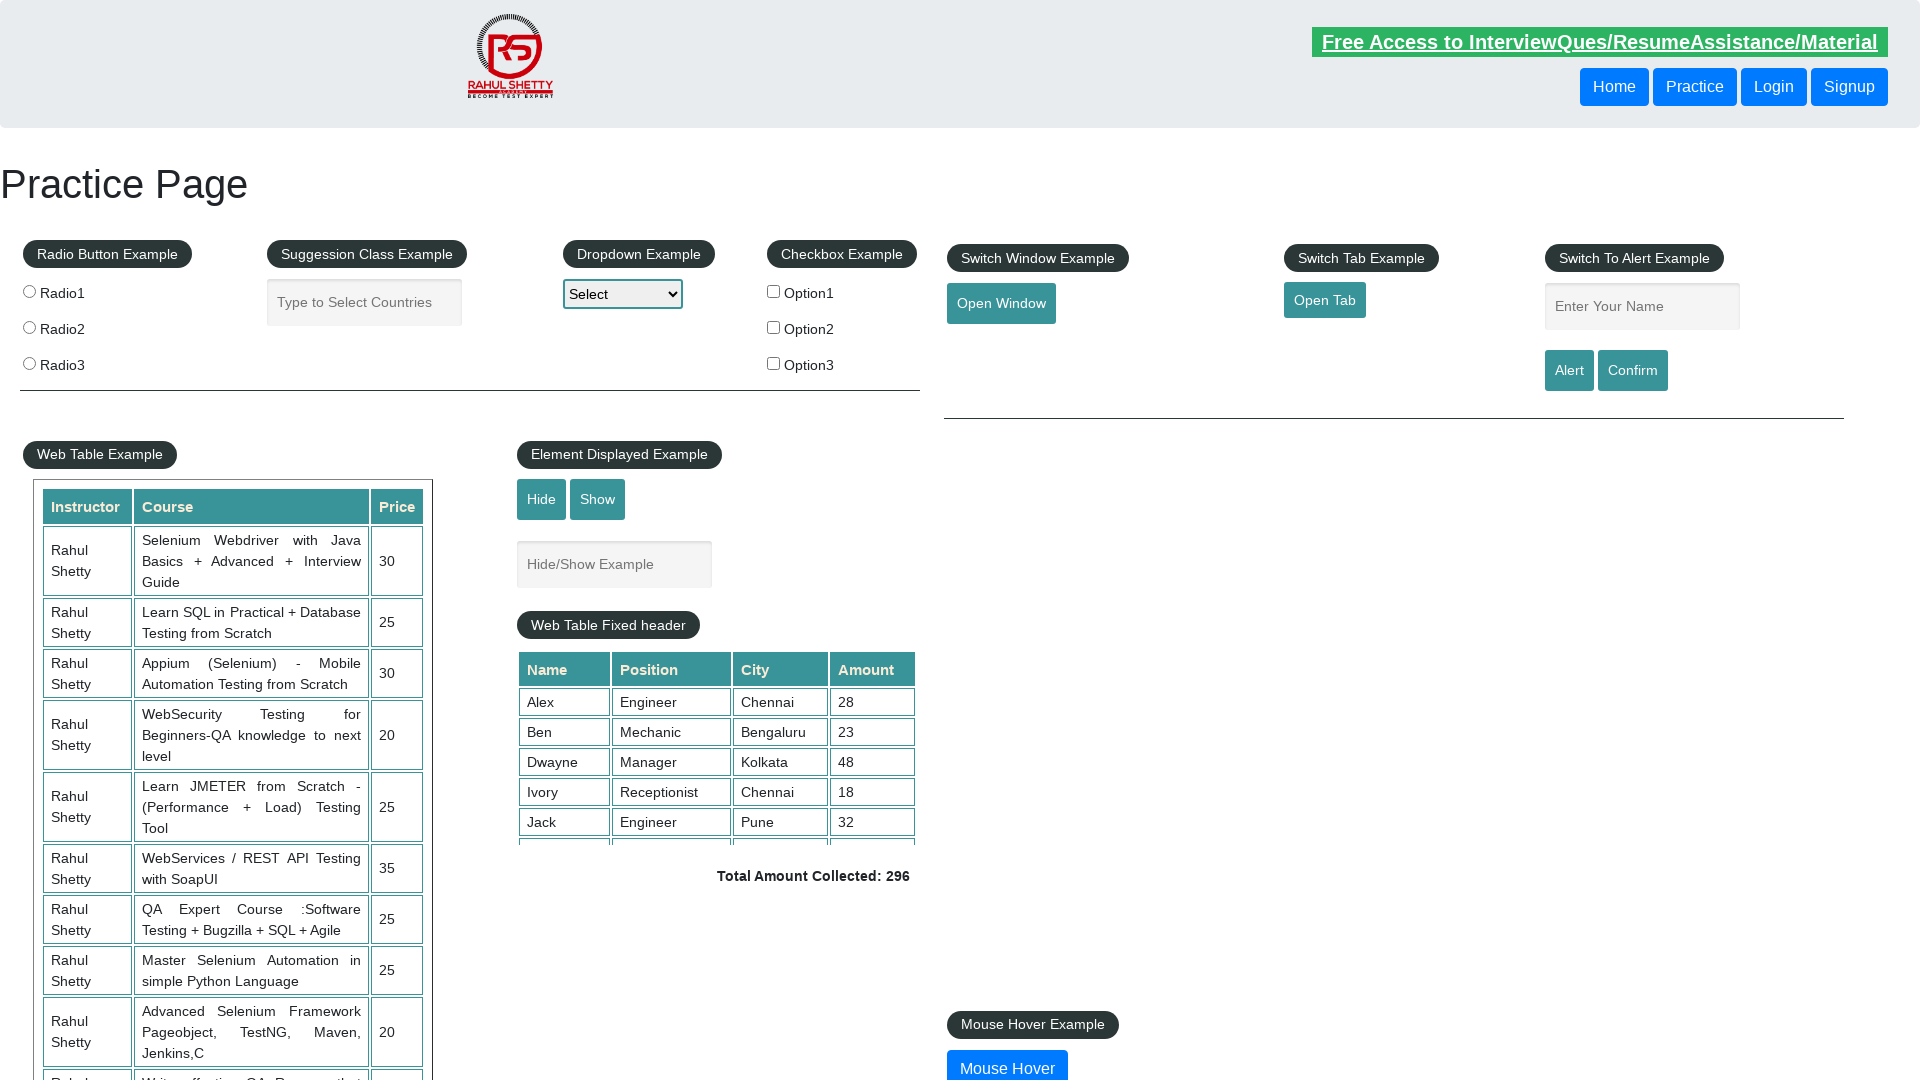

Navigated to automation practice page
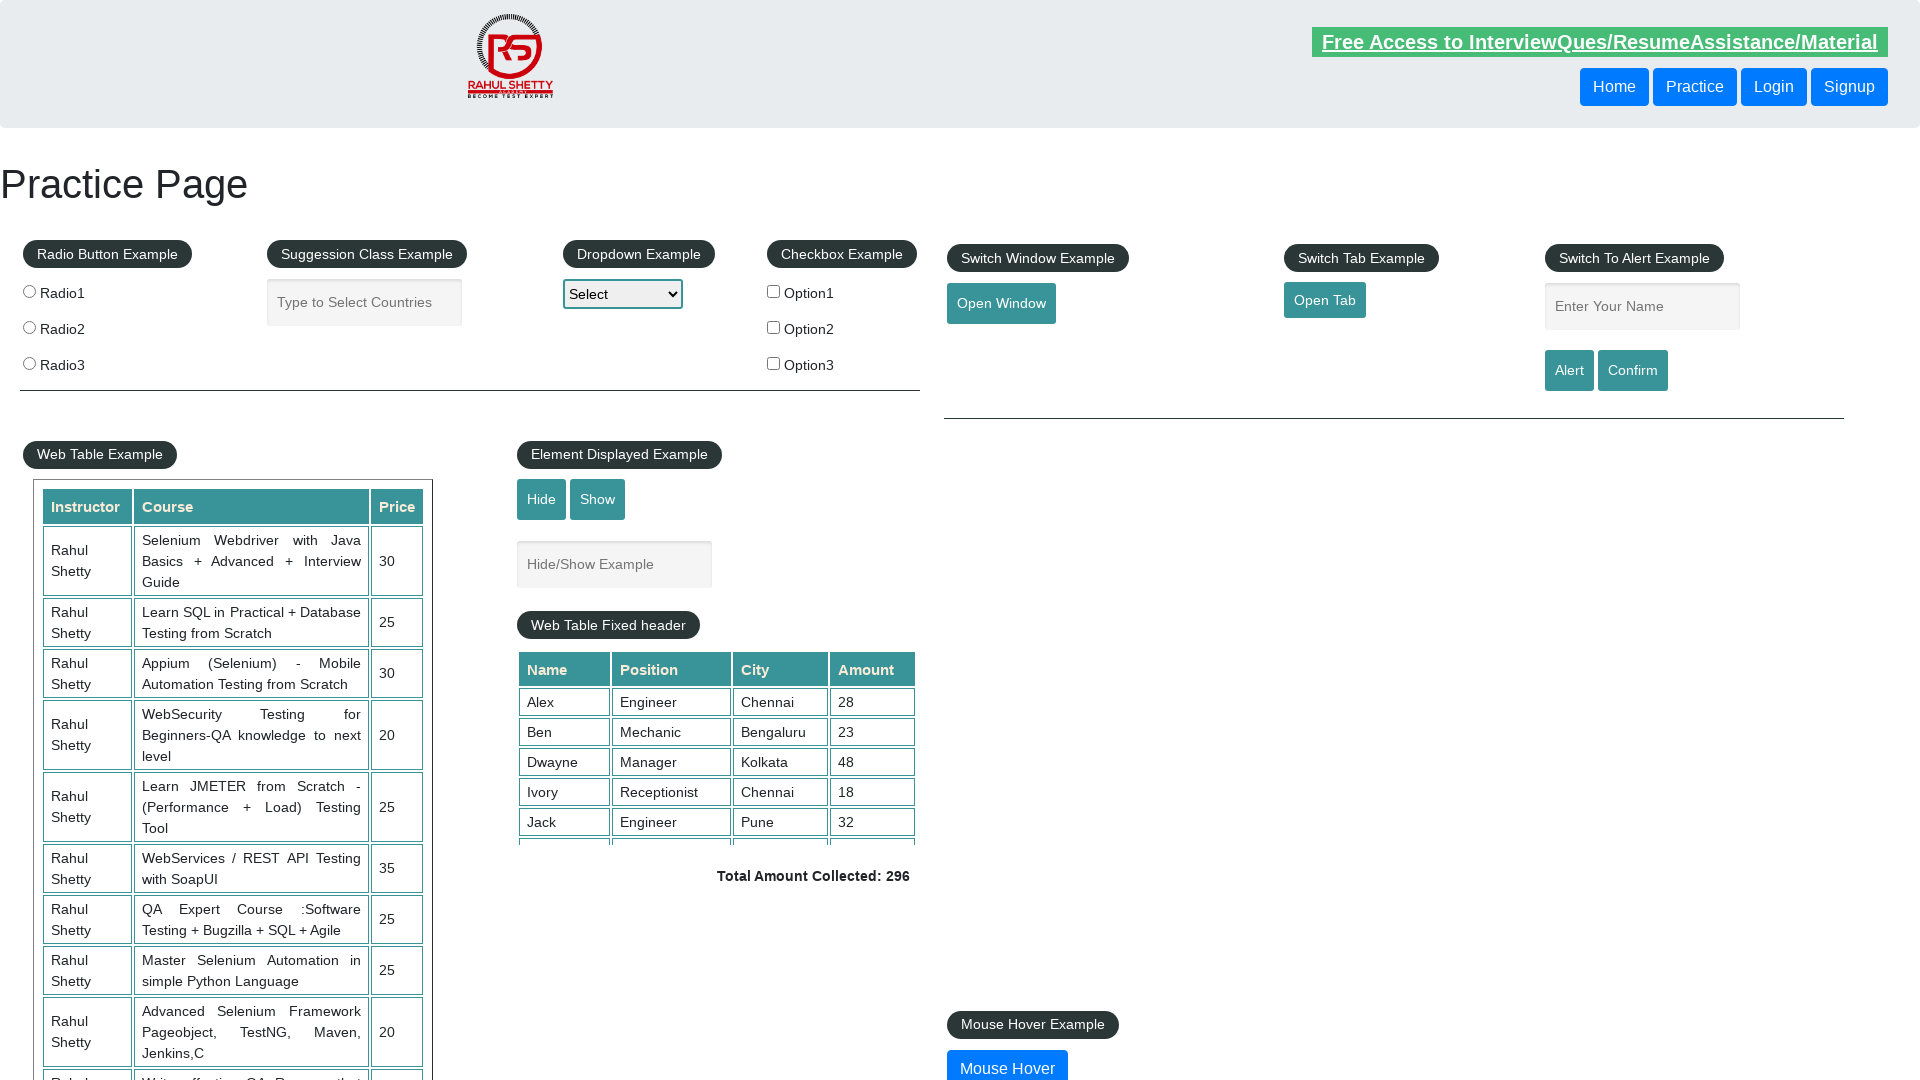

Scrolled down 600 pixels to view table section
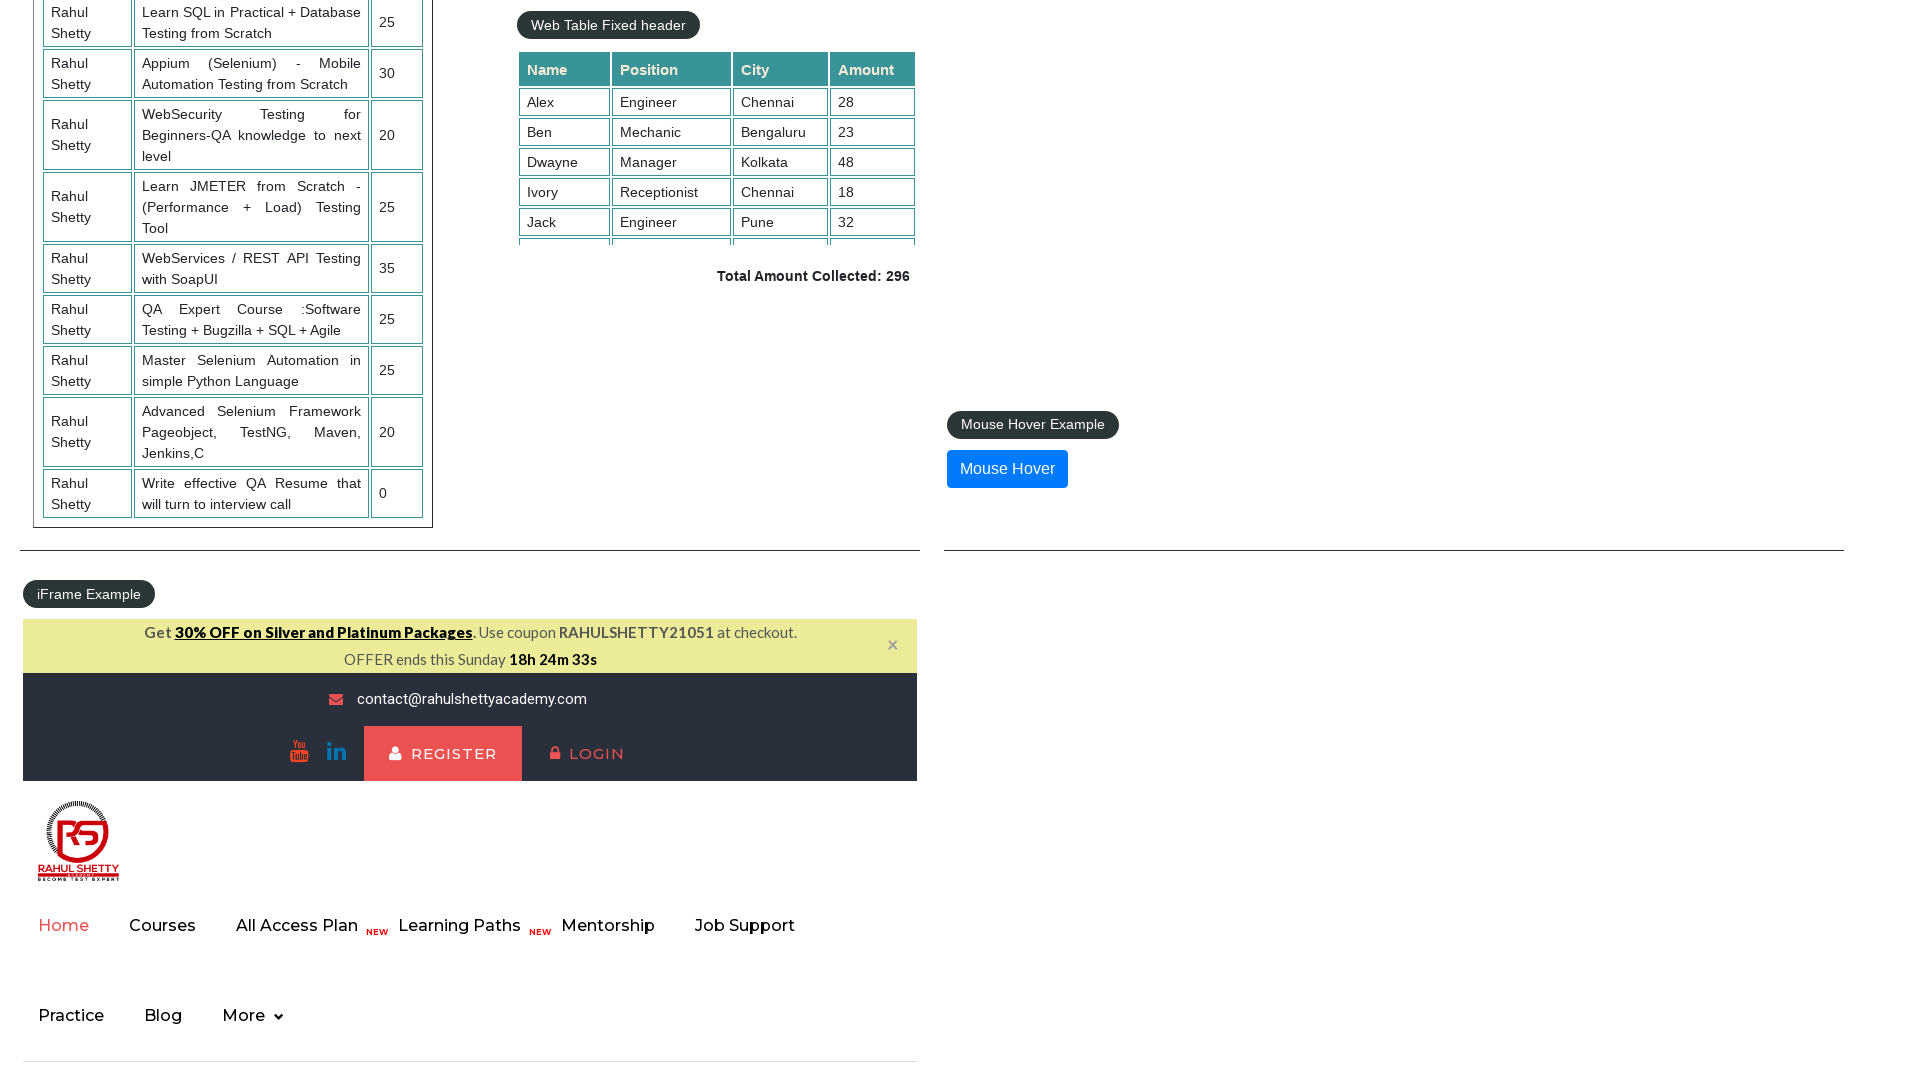

Table with course data is now visible
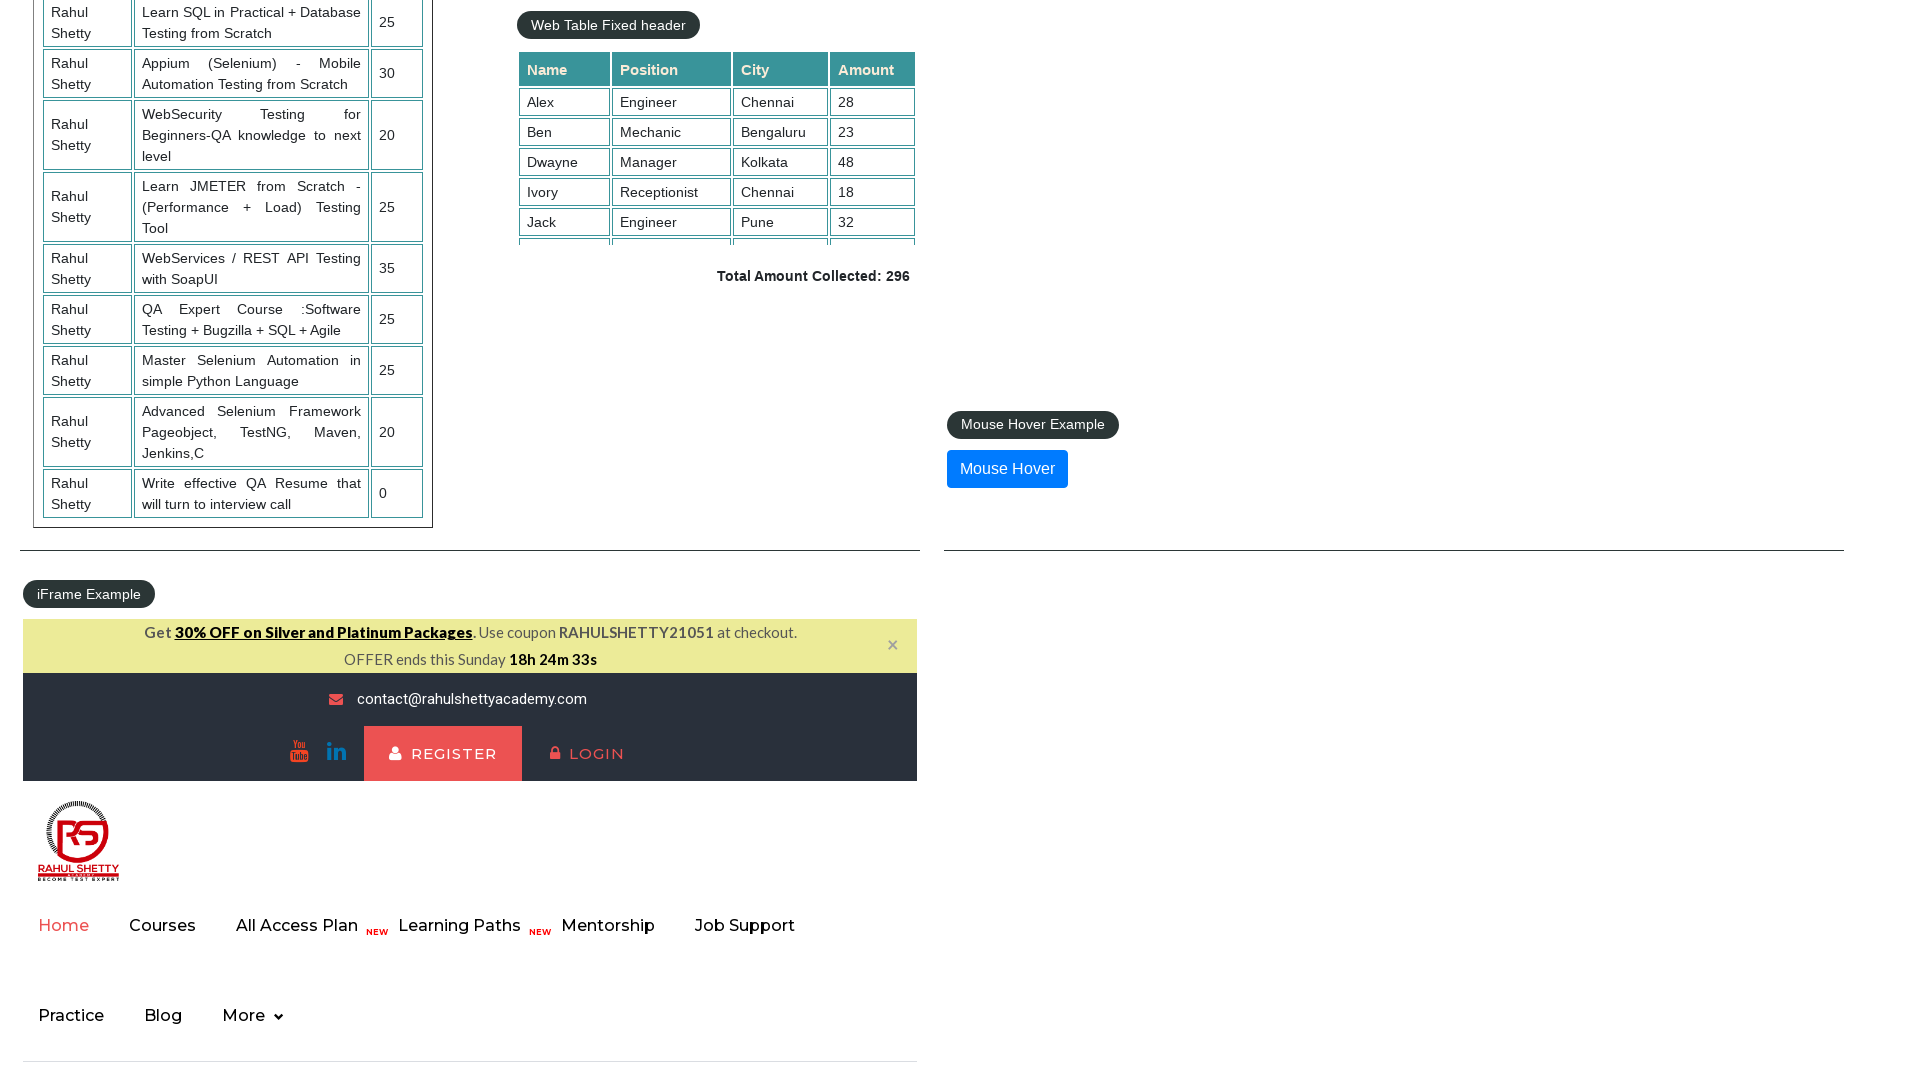

Verified table cells in third column are present
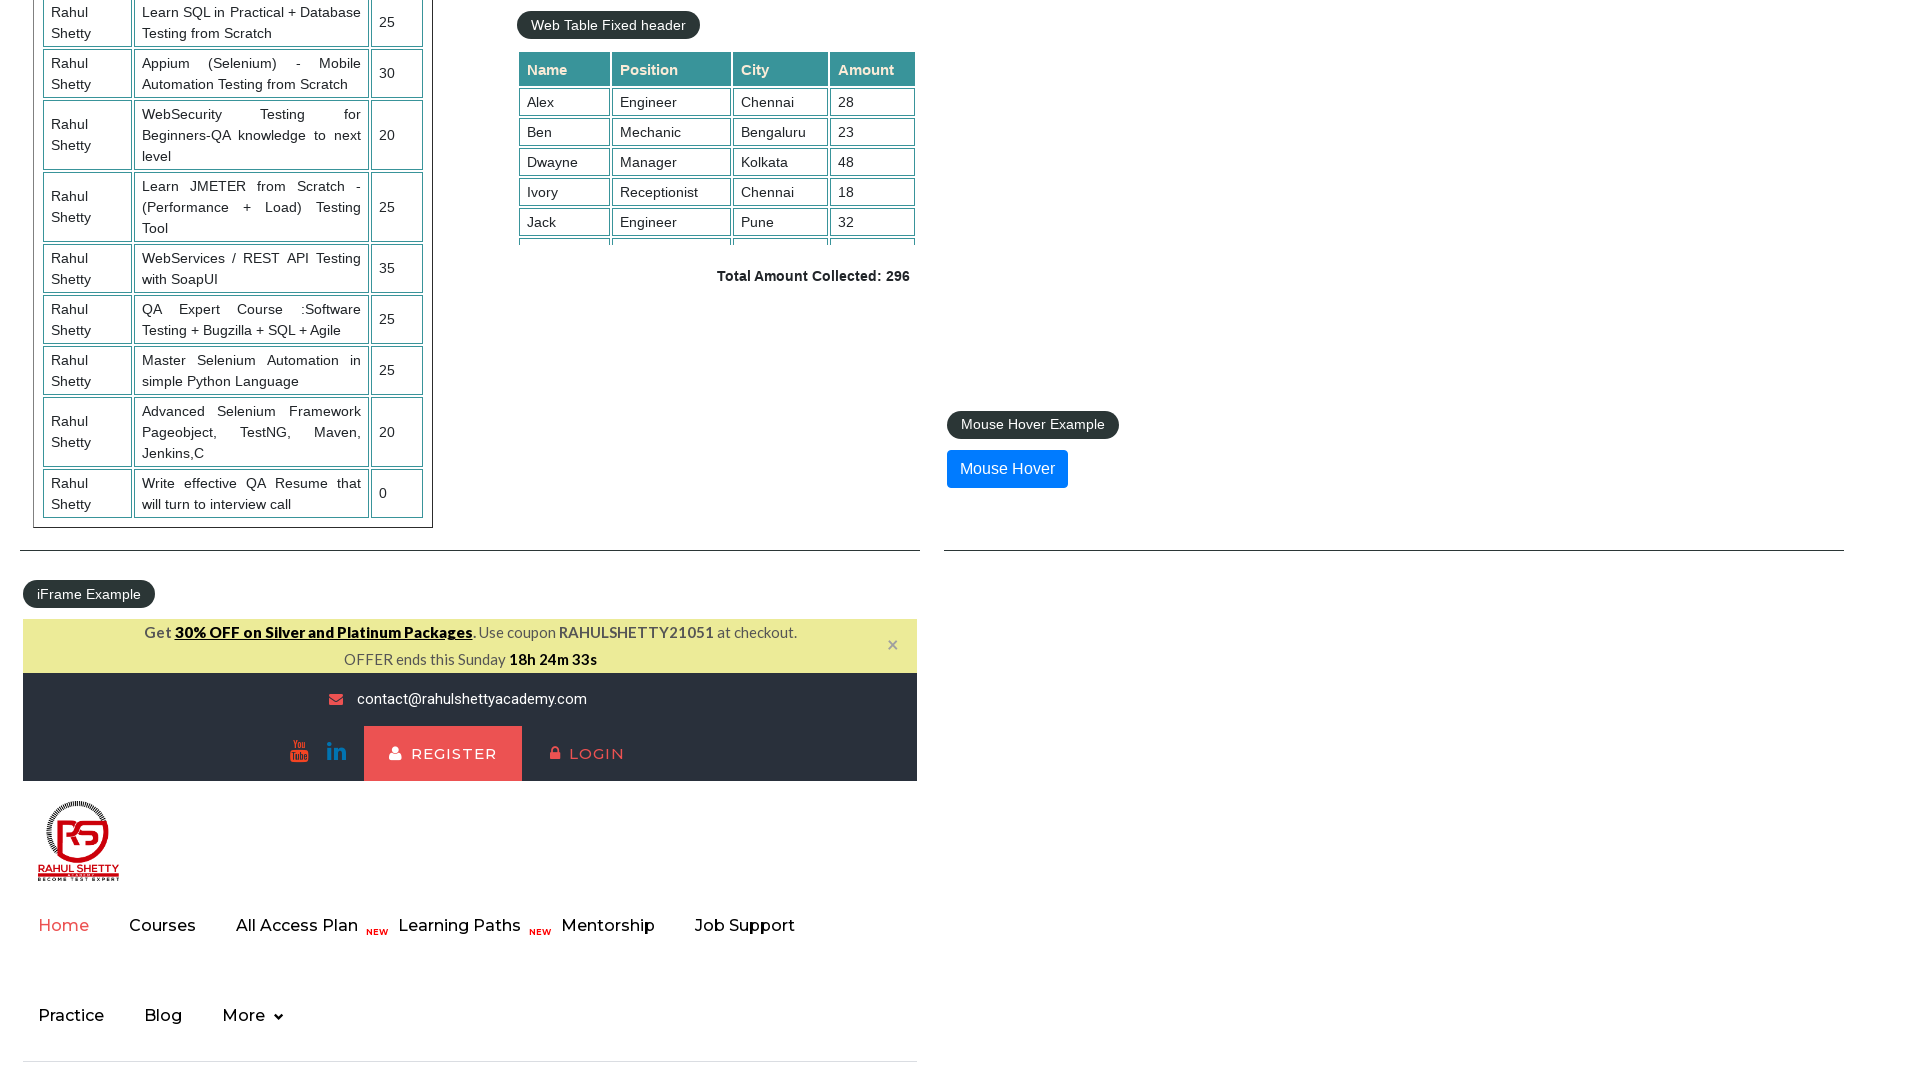

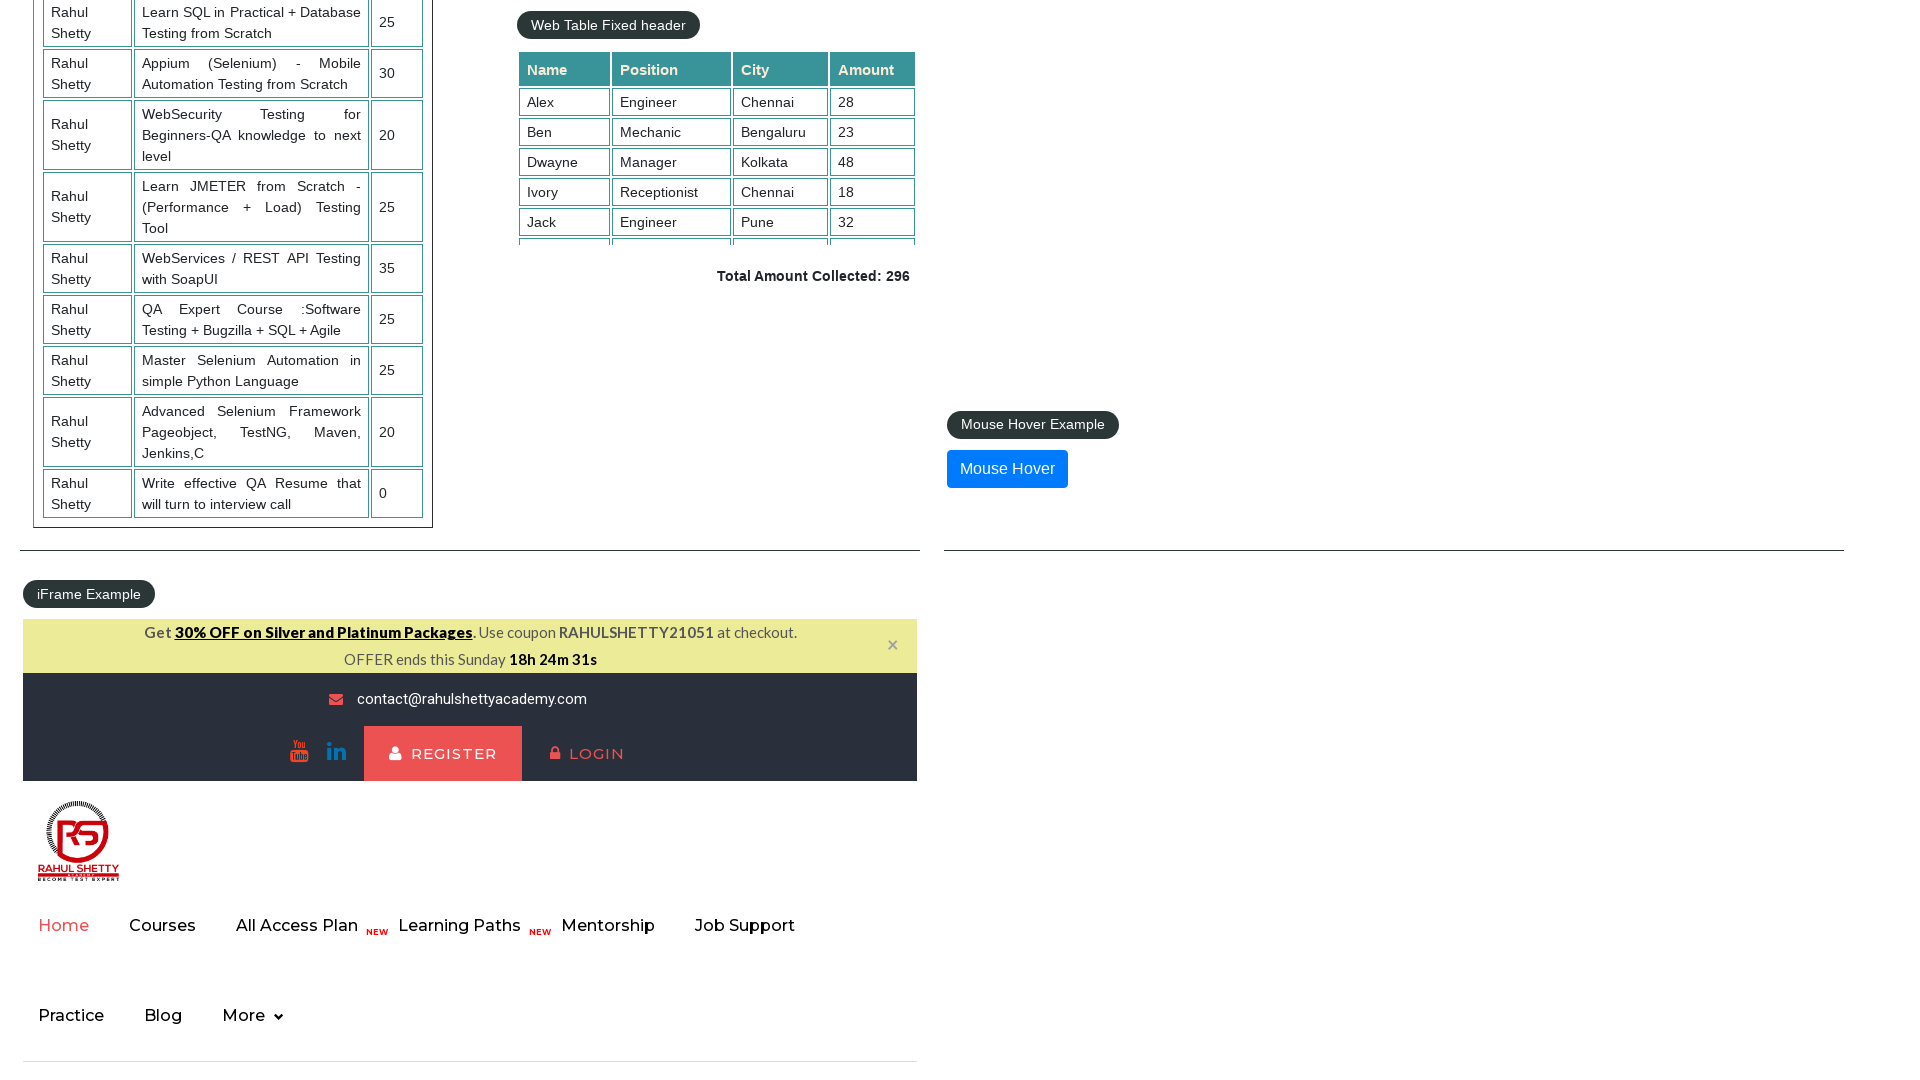